Tests right-click context menu functionality by right-clicking on an element, selecting an option from the context menu, and handling the resulting alert

Starting URL: http://swisnl.github.io/jQuery-contextMenu/demo.html

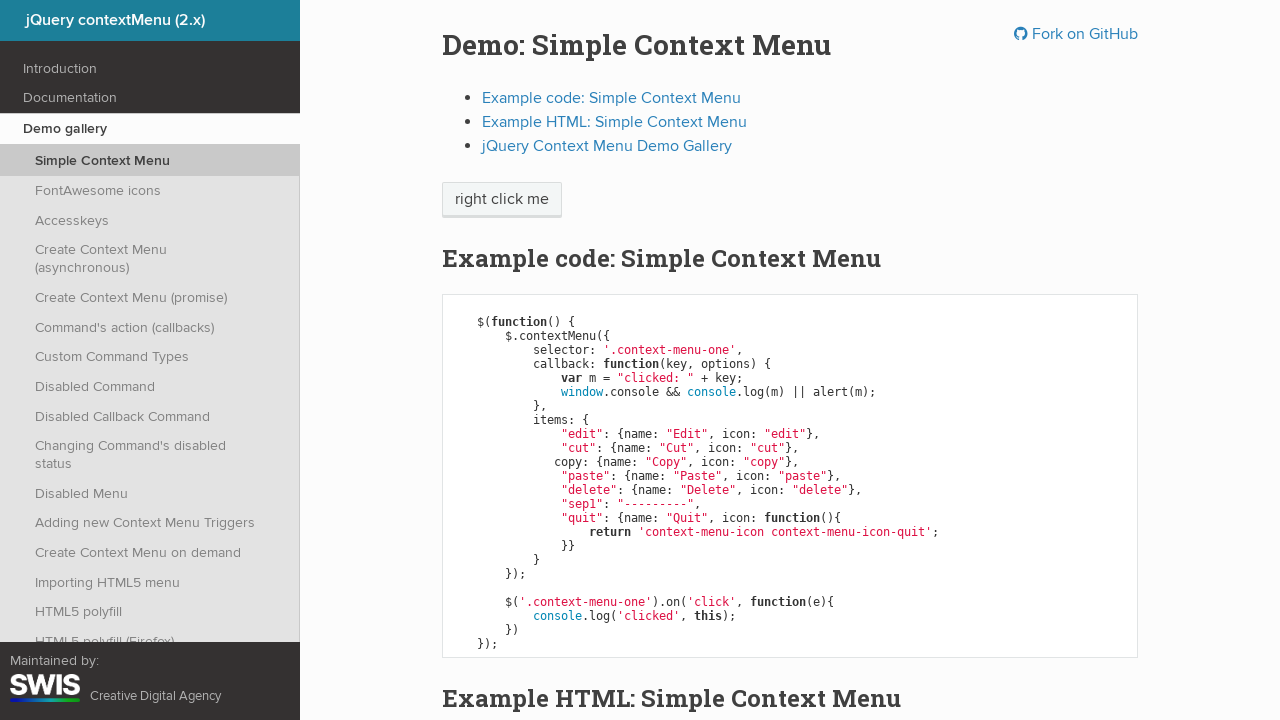

Right-click target element '.context-menu-one' is present
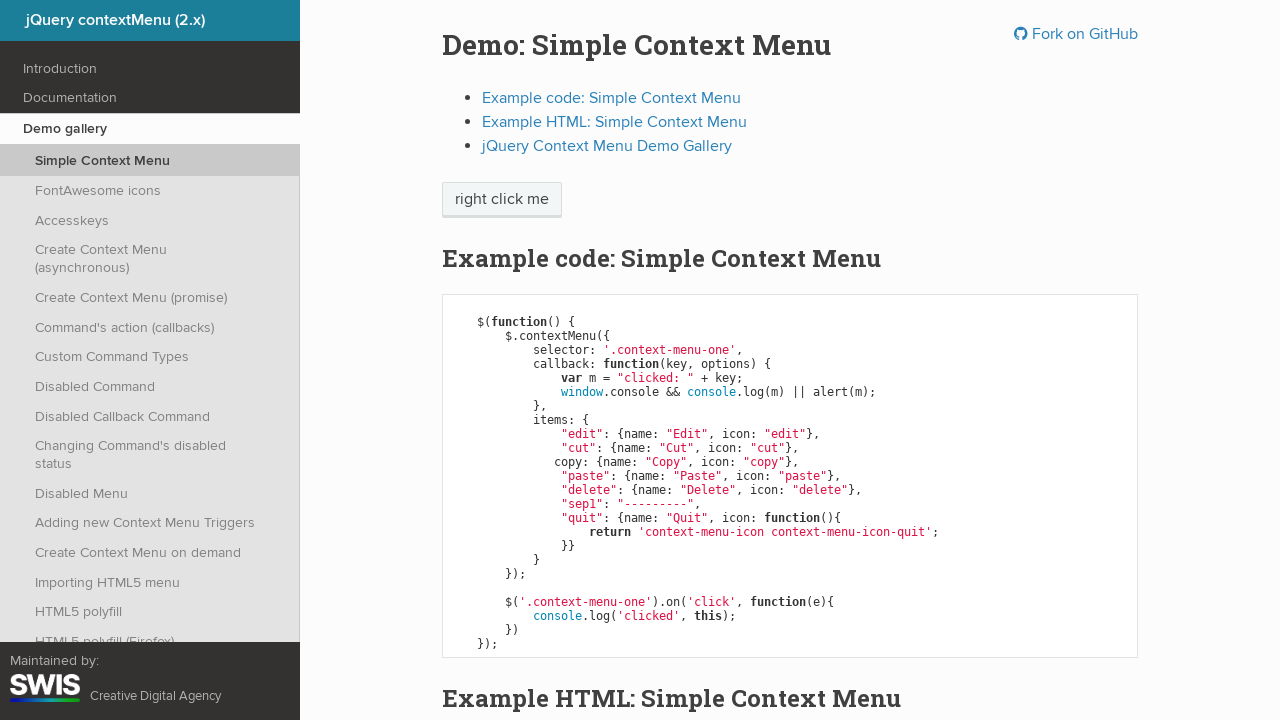

Located the right-click target element
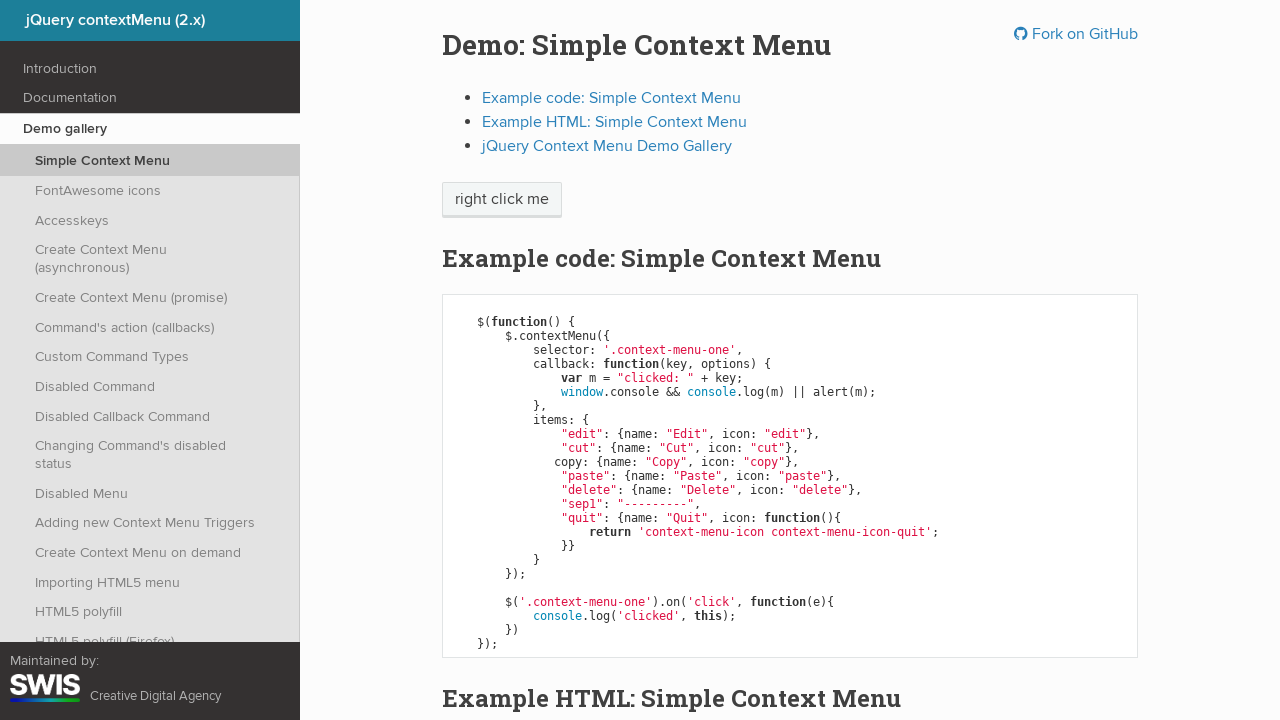

Right-clicked on the element to open context menu at (502, 200) on .context-menu-one
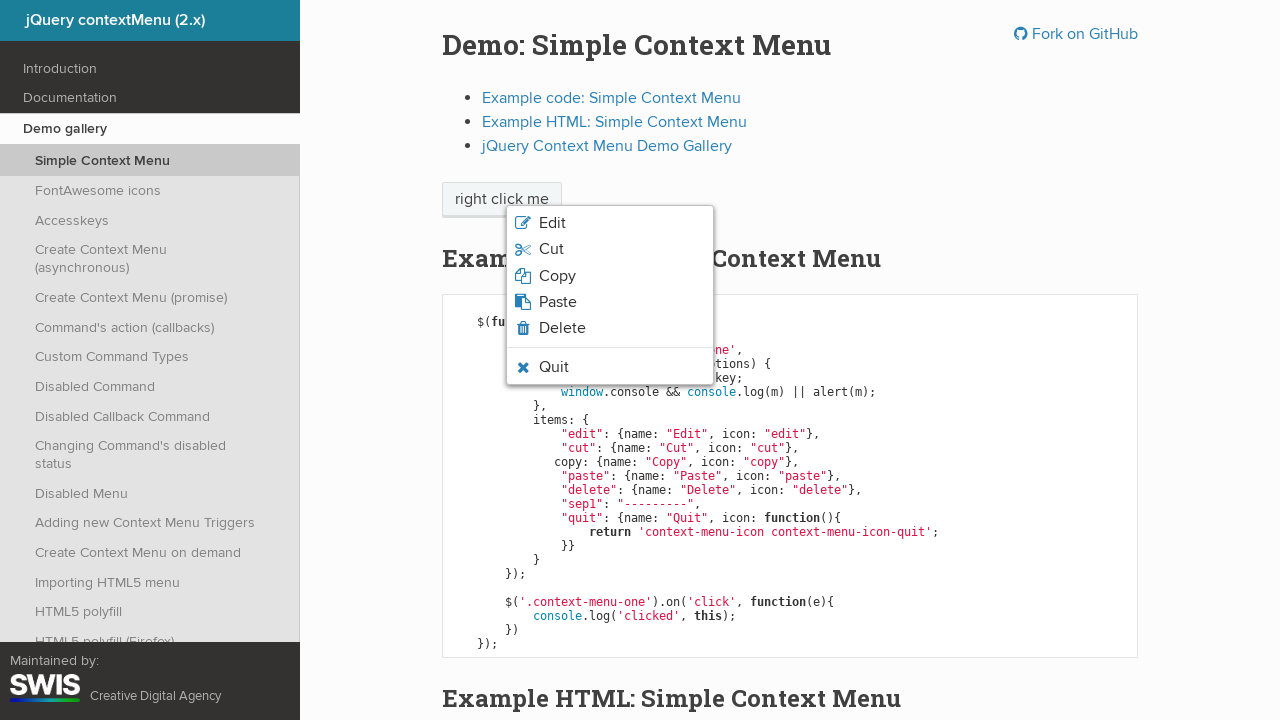

Clicked 'Paste' option from context menu at (610, 302) on .context-menu-icon-paste
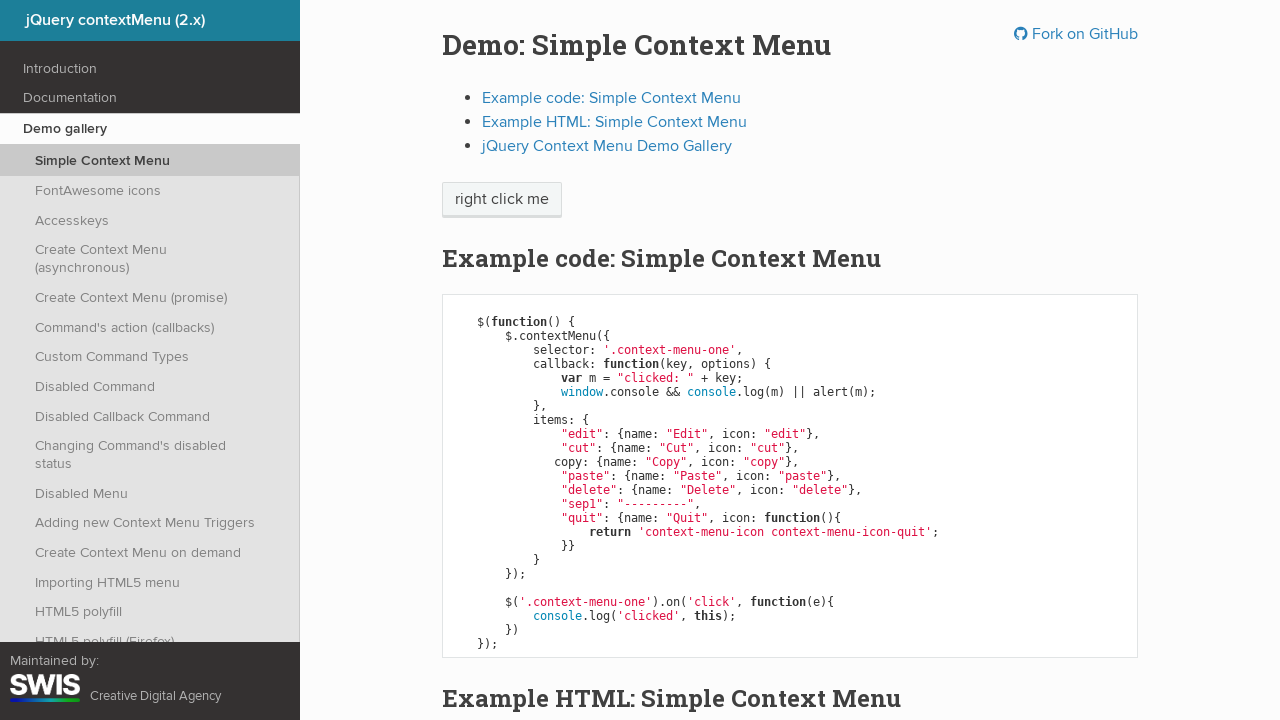

Set up alert dialog handler to accept dialogs
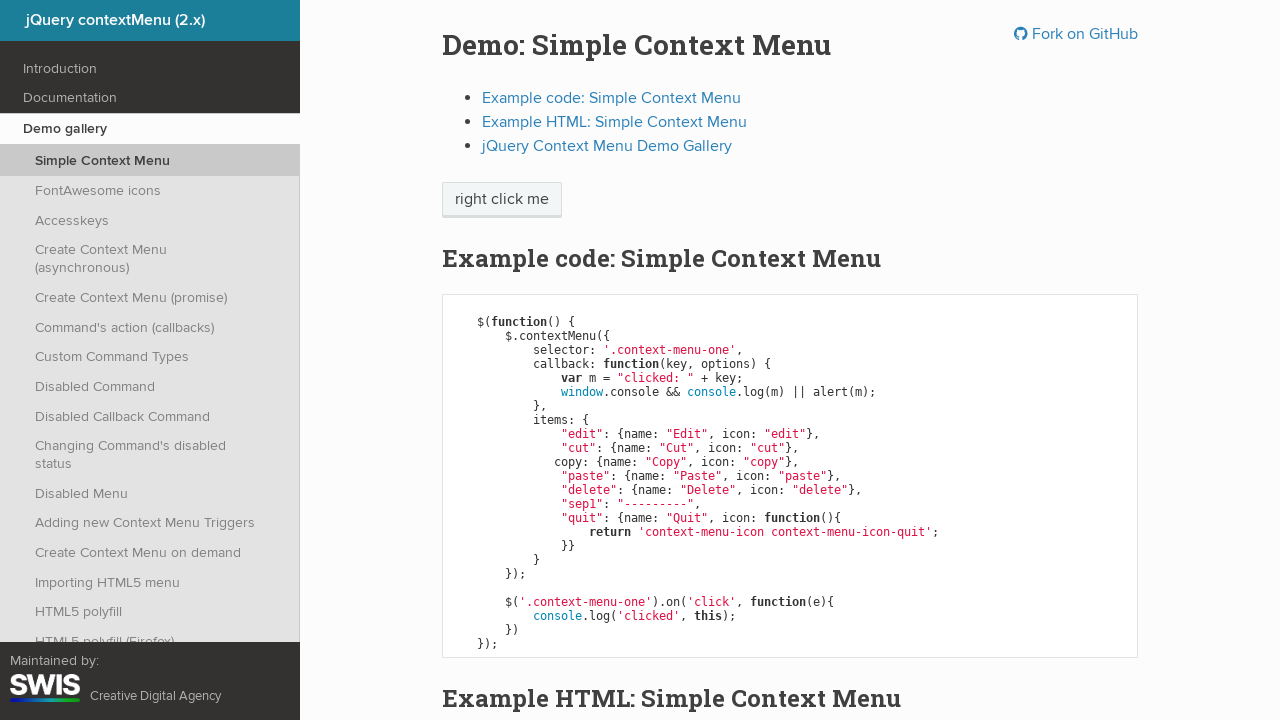

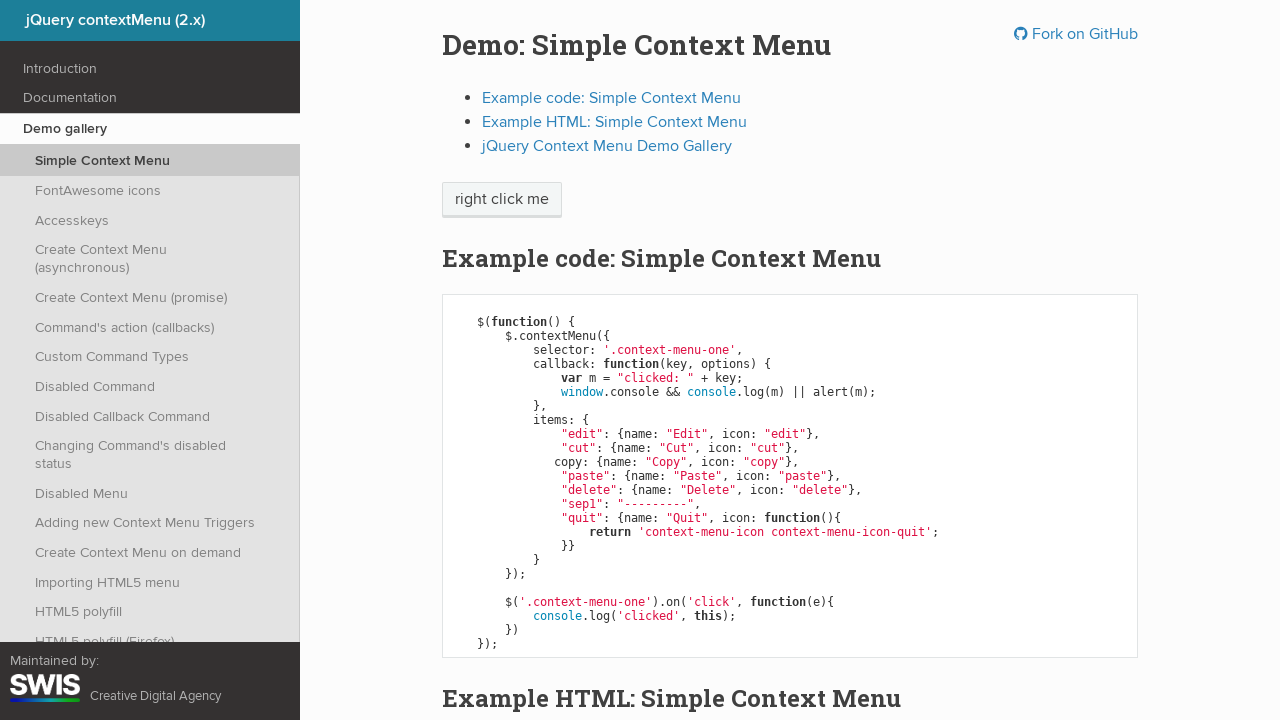